Simple navigation test that opens the Test Otomasyonu website and verifies it loads successfully

Starting URL: https://www.testotomasyonu.com

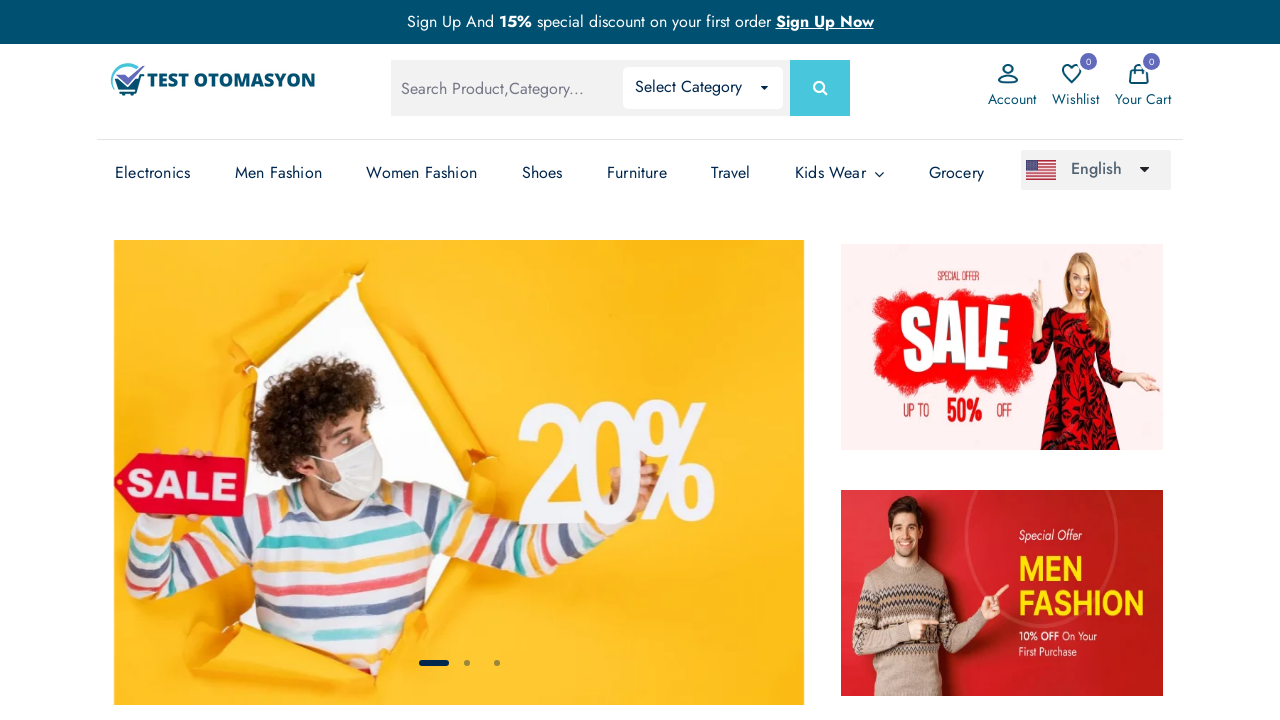

Waited for page to reach networkidle state
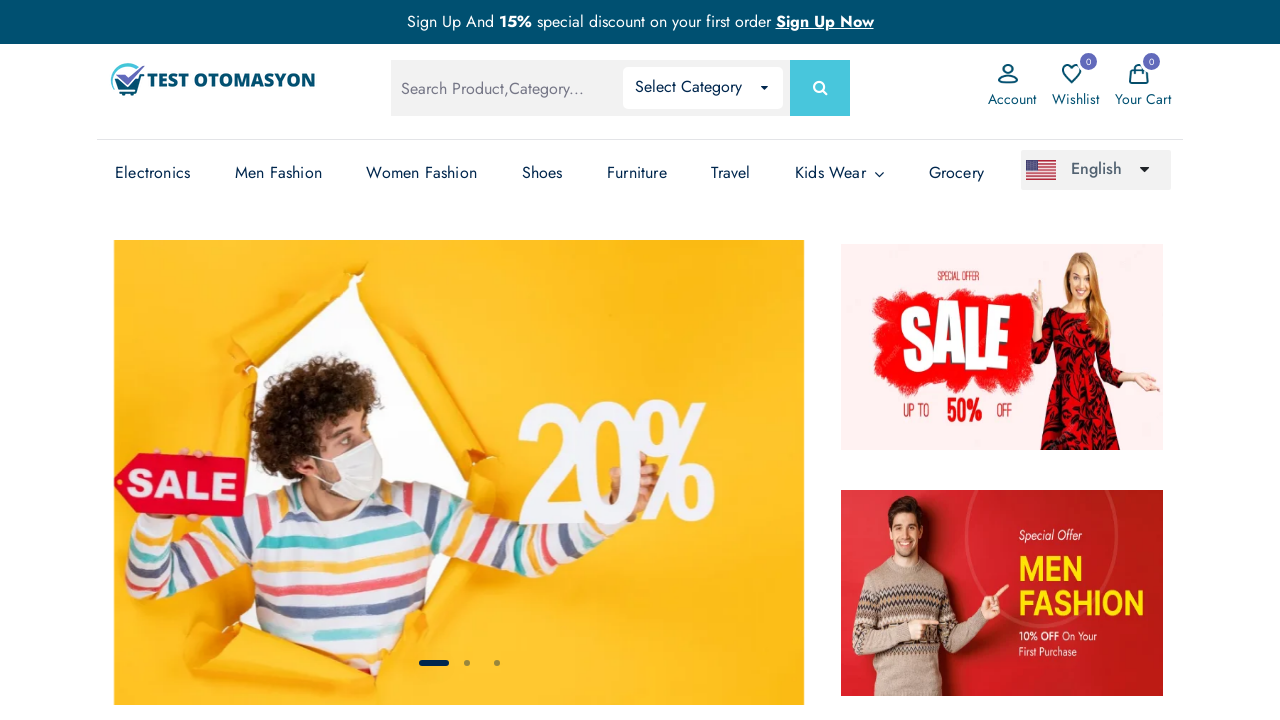

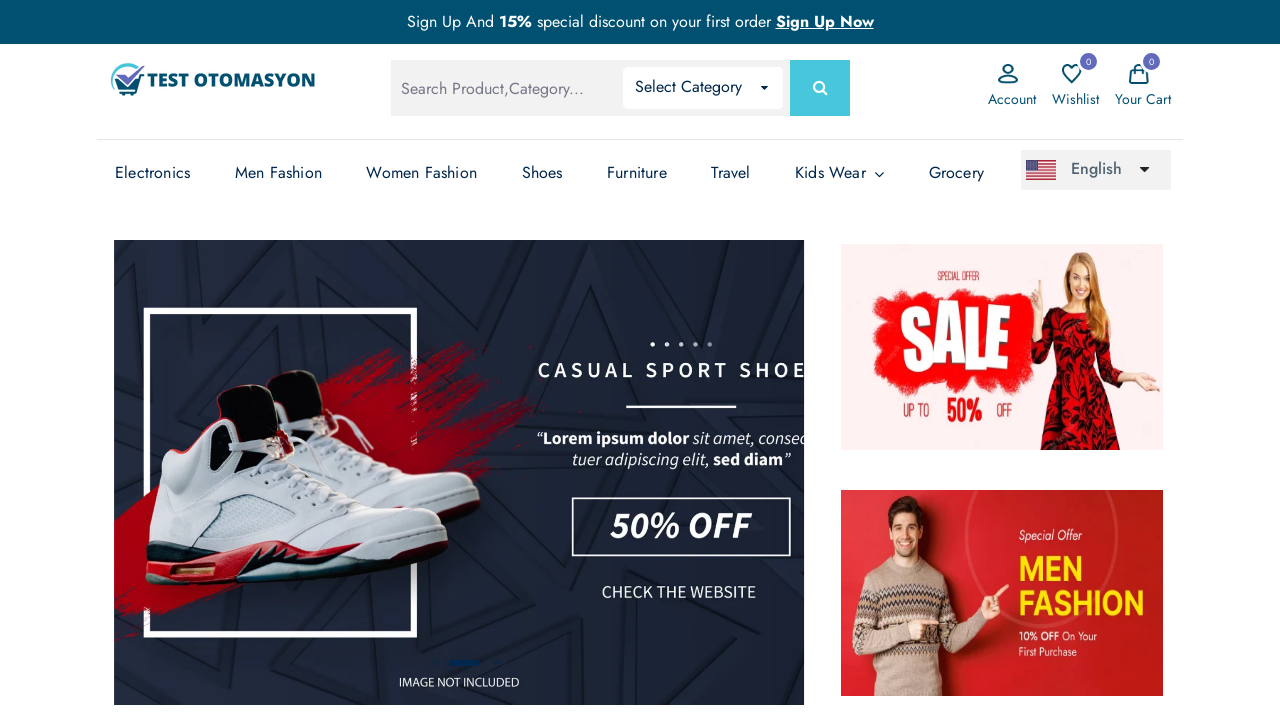